Navigates to avto.pro website and verifies that the footer link element for site conditions/terms is present and readable

Starting URL: https://avto.pro/

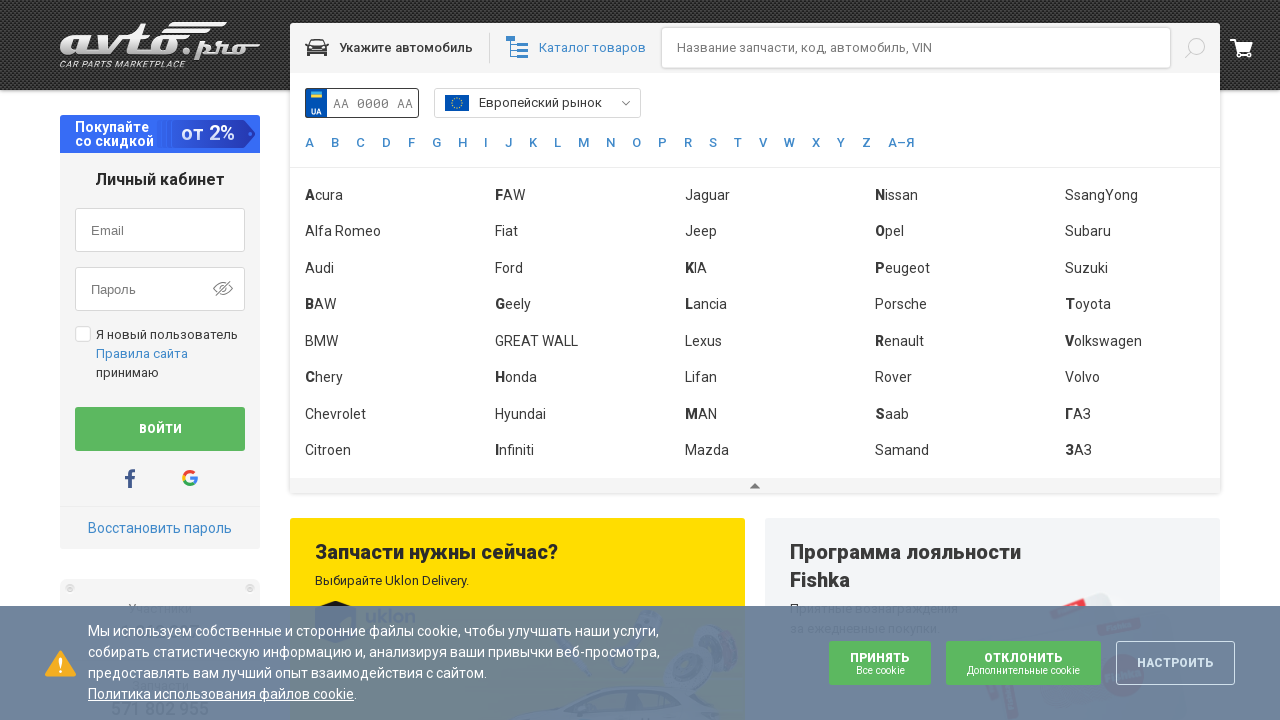

Navigated to avto.pro website
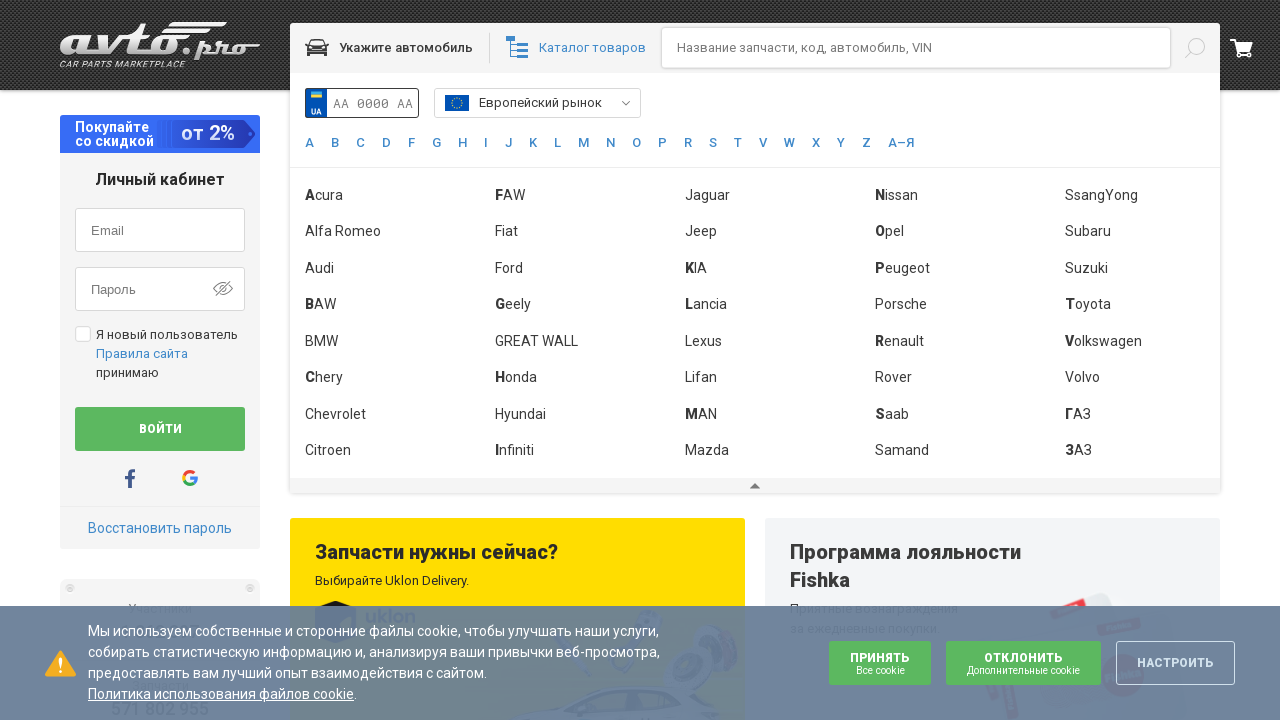

Located footer terms/conditions link element
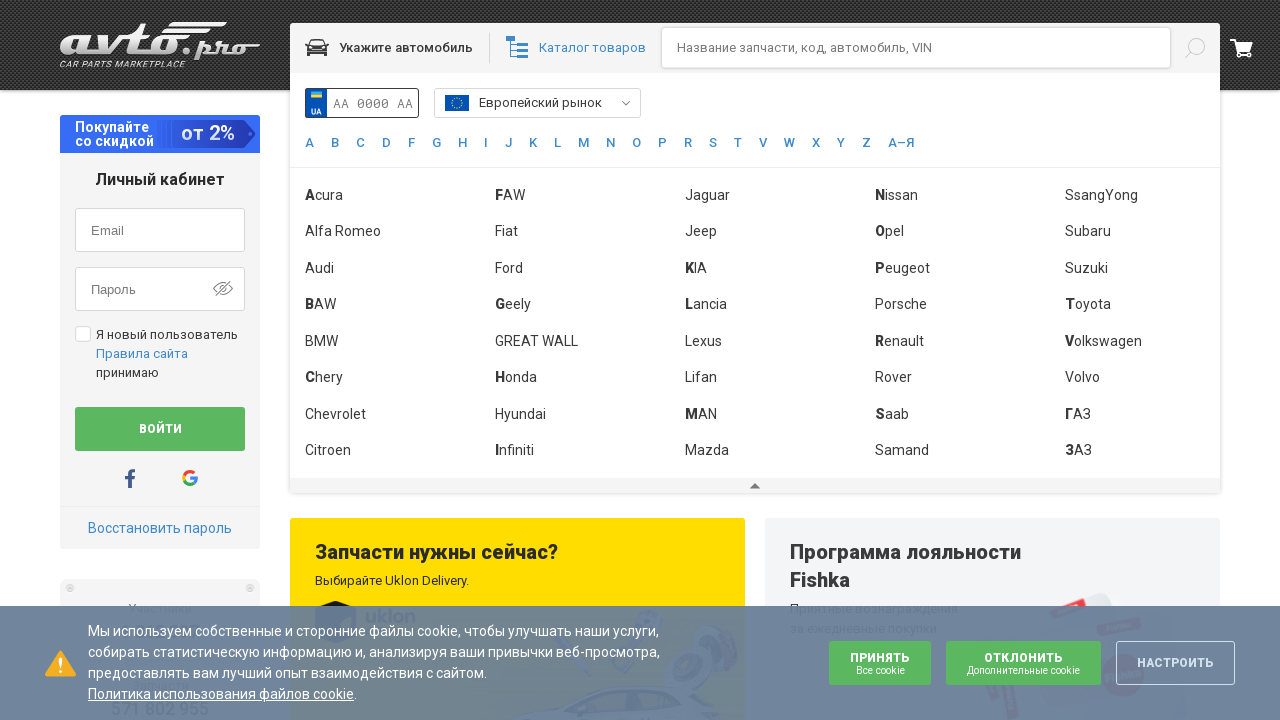

Footer link element became visible
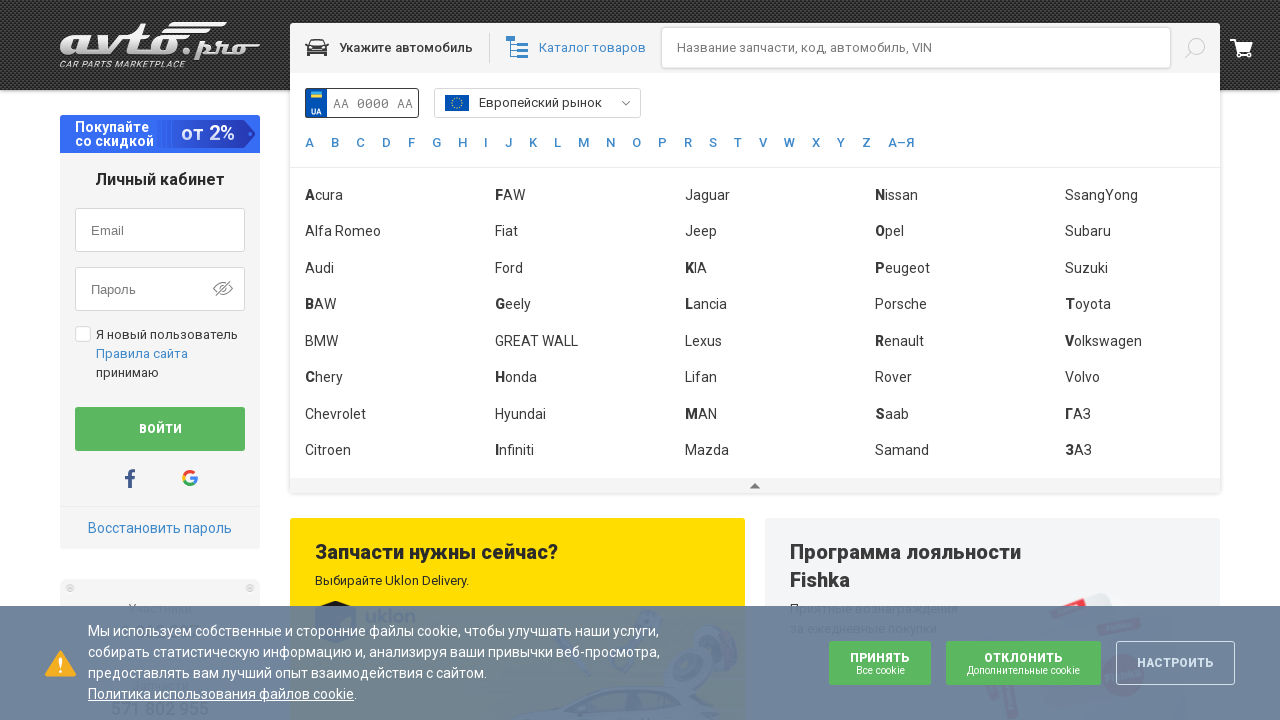

Retrieved footer link text: 'Условия использования сайта'
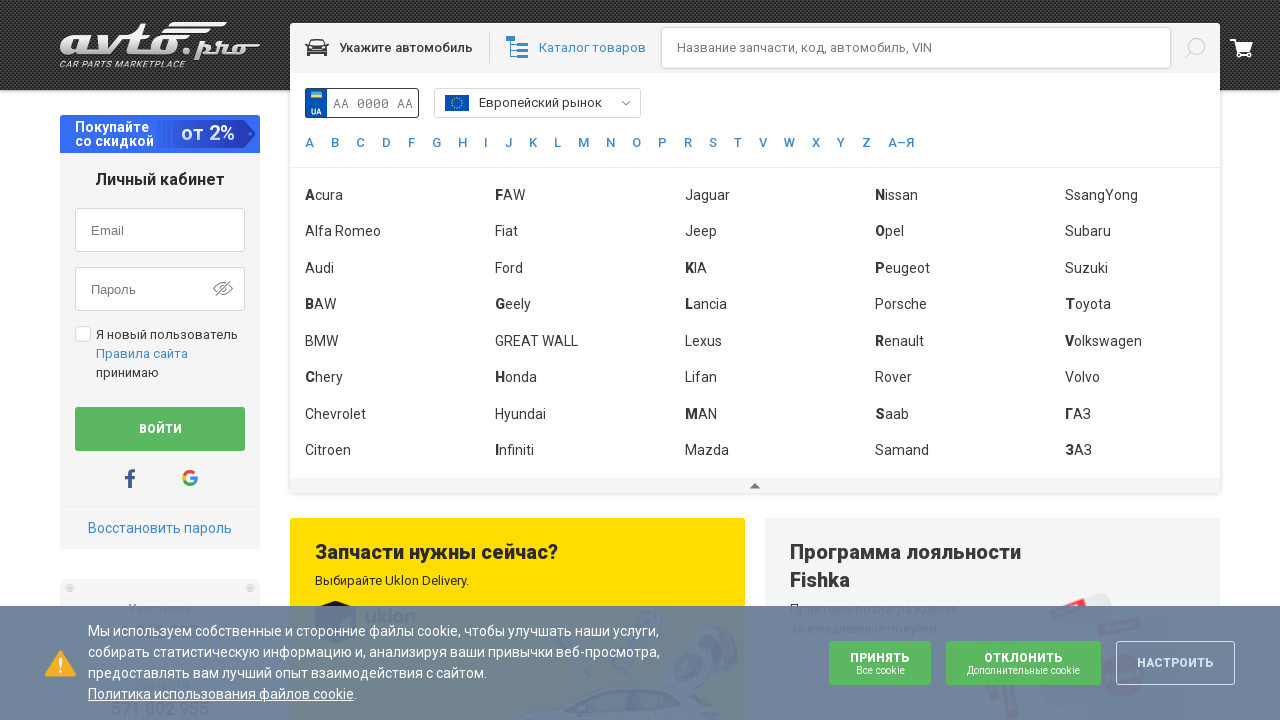

Verified footer link has text content
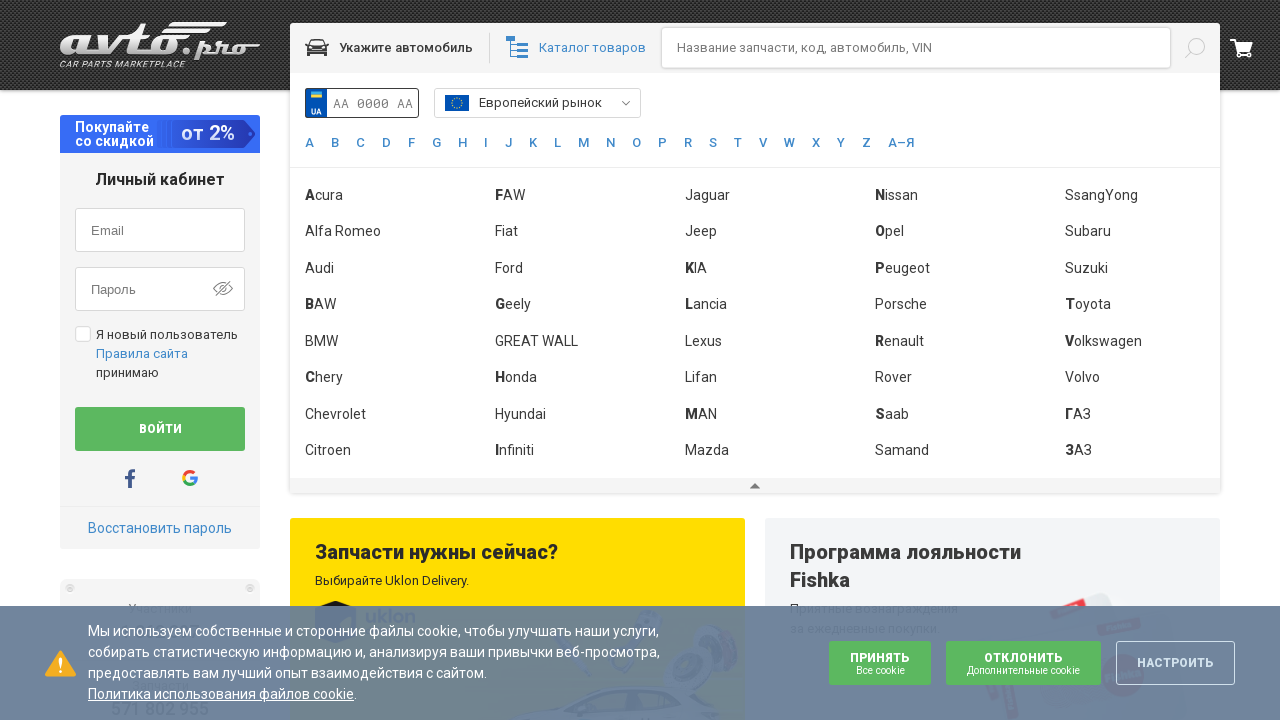

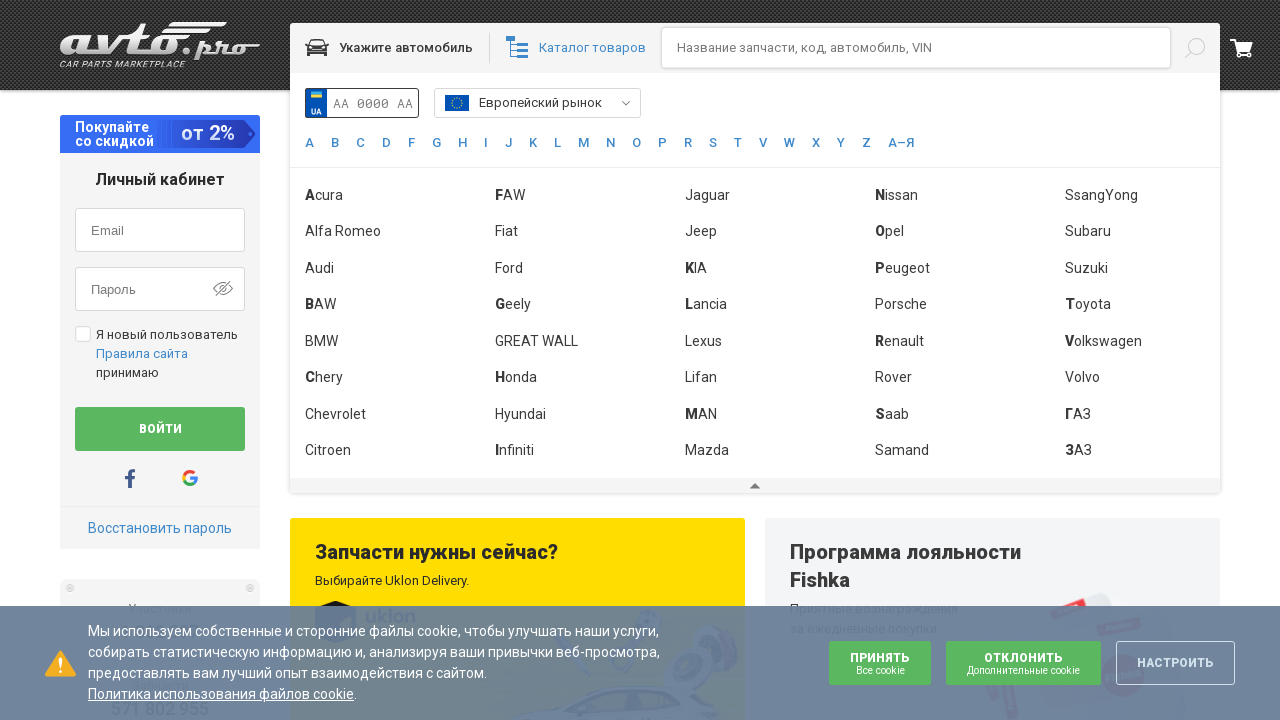